Opens the NuGet.org homepage and performs a search by clicking the search field, entering a query, and pressing Enter to submit

Starting URL: https://www.nuget.org/

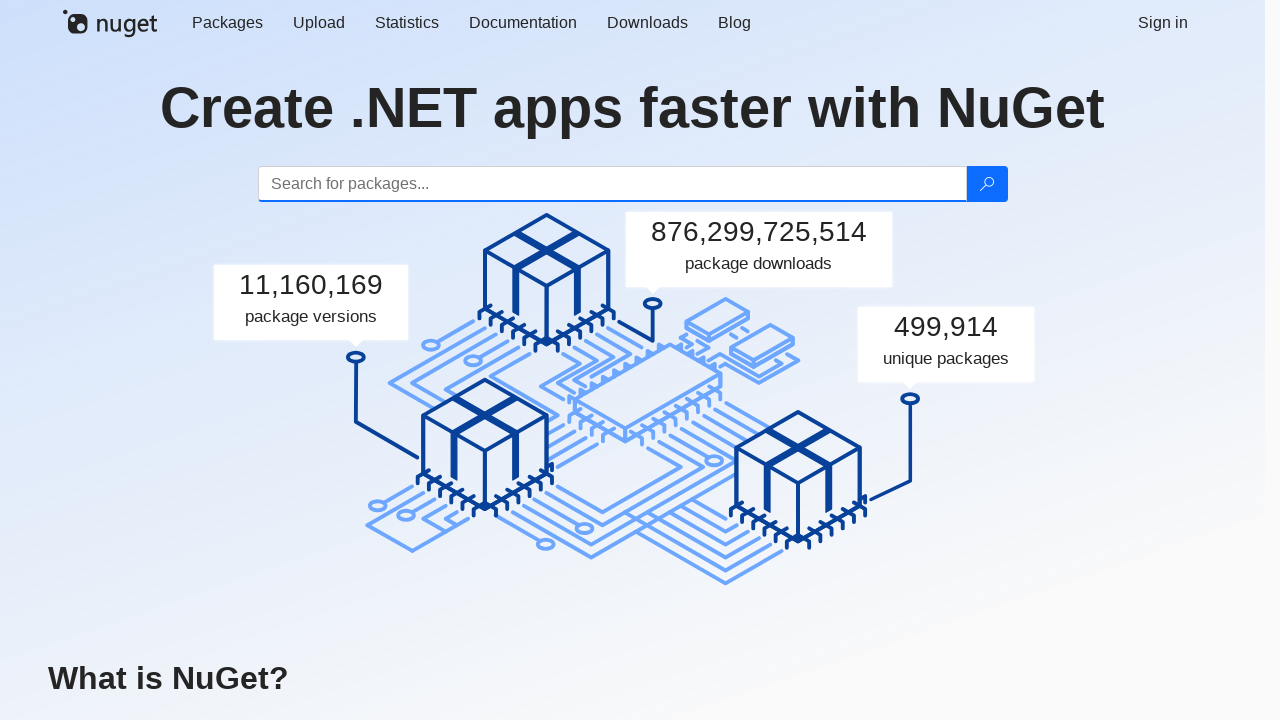

Clicked on the search input field at (612, 184) on #search
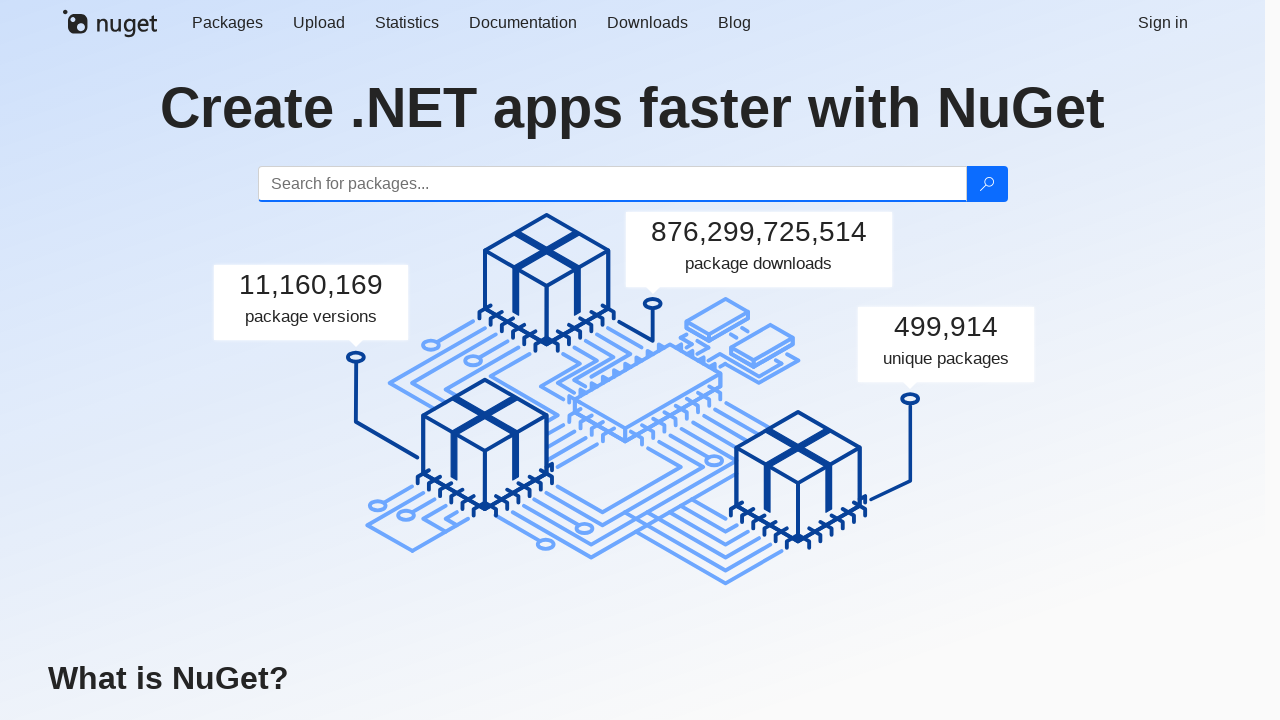

Entered 'Playwright' into the search field on #search
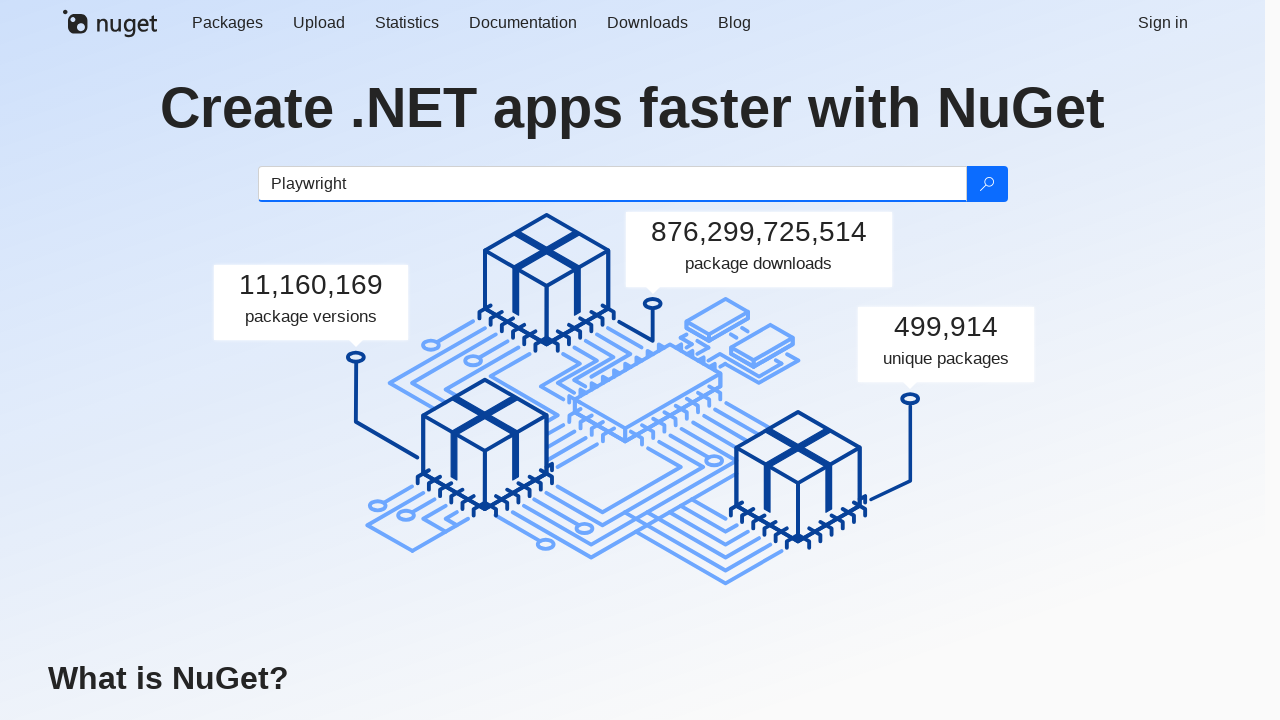

Pressed Enter to submit the search query on #search
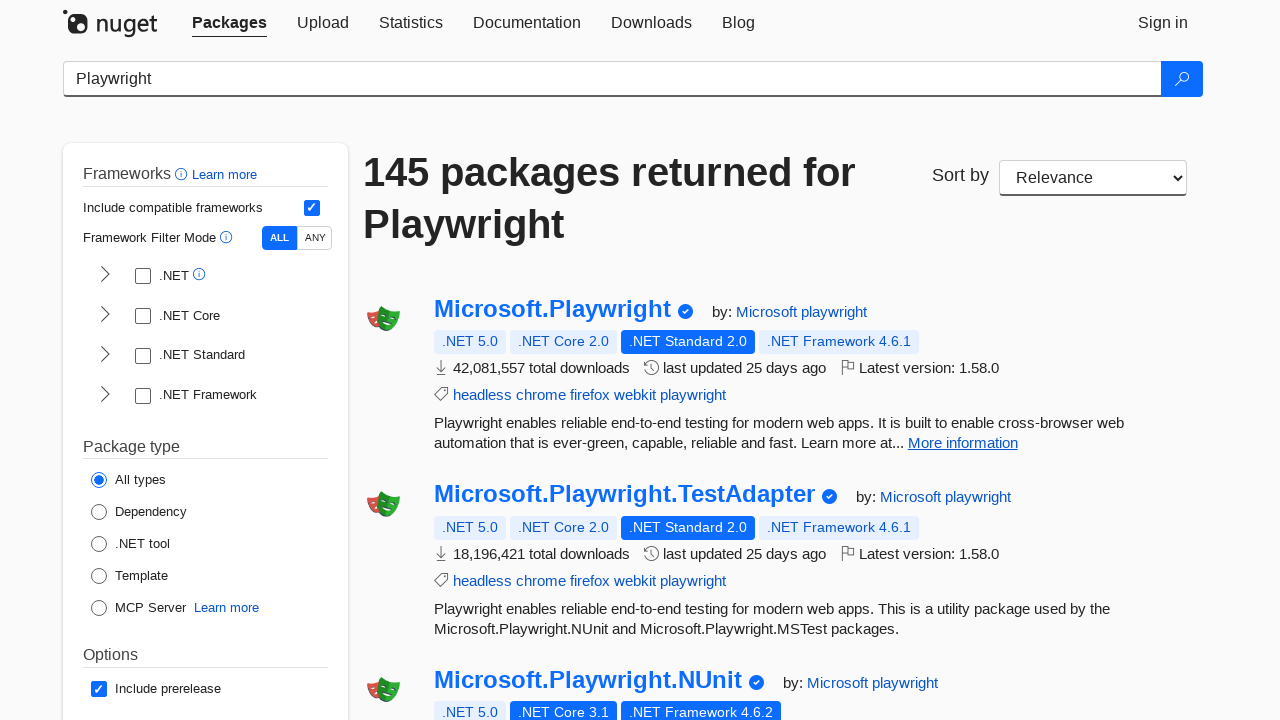

Search results have loaded (networkidle state reached)
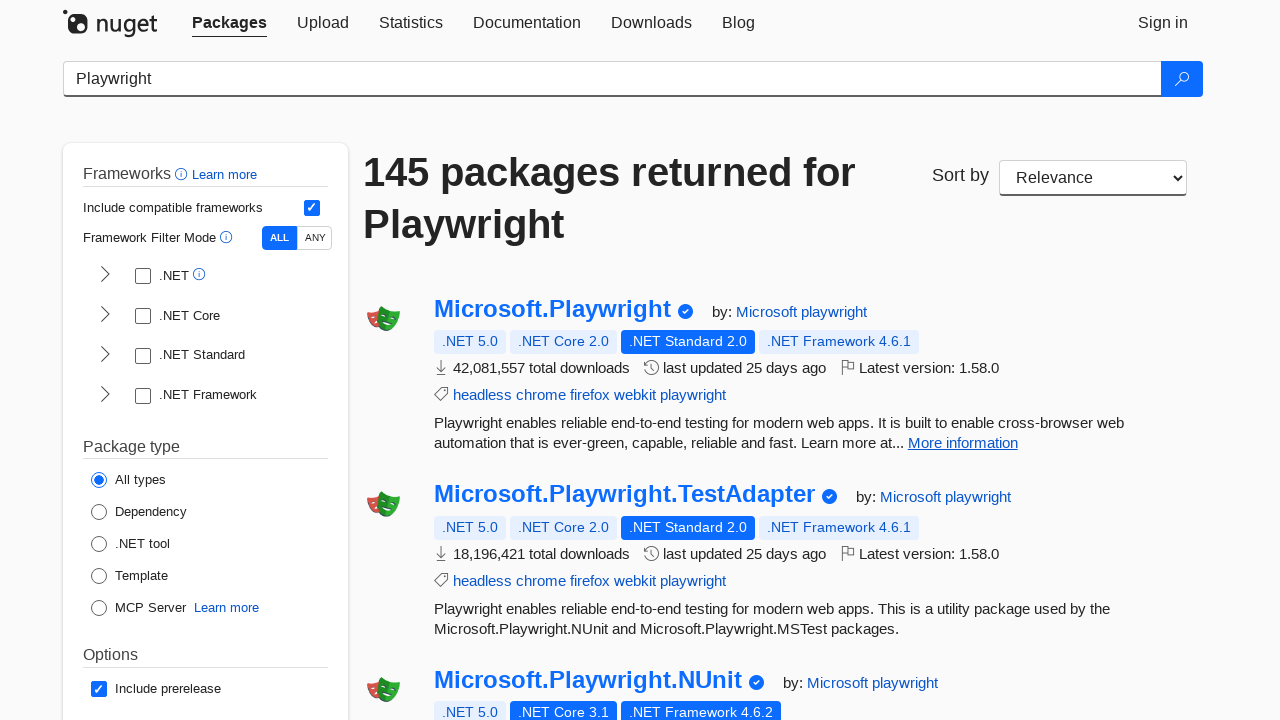

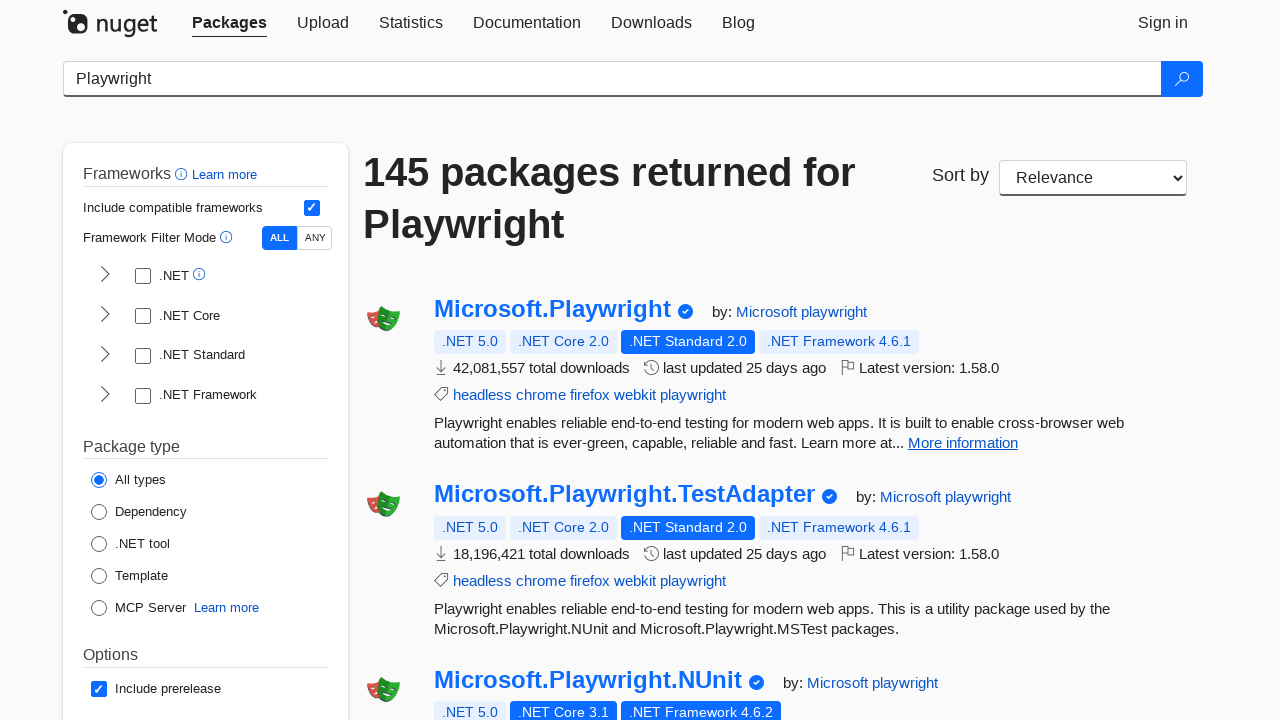